Tests opening a new tab and iterating through all open pages in the browser context

Starting URL: https://demoqa.com/browser-windows

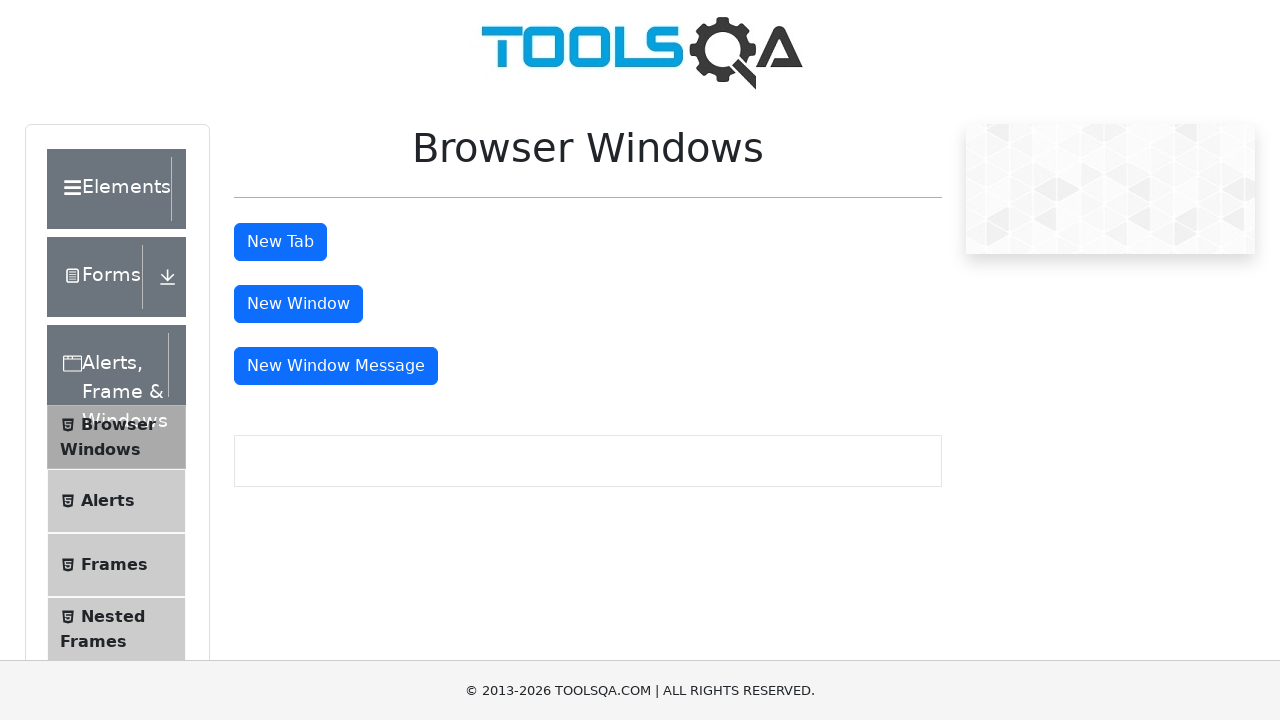

Located the new tab button element
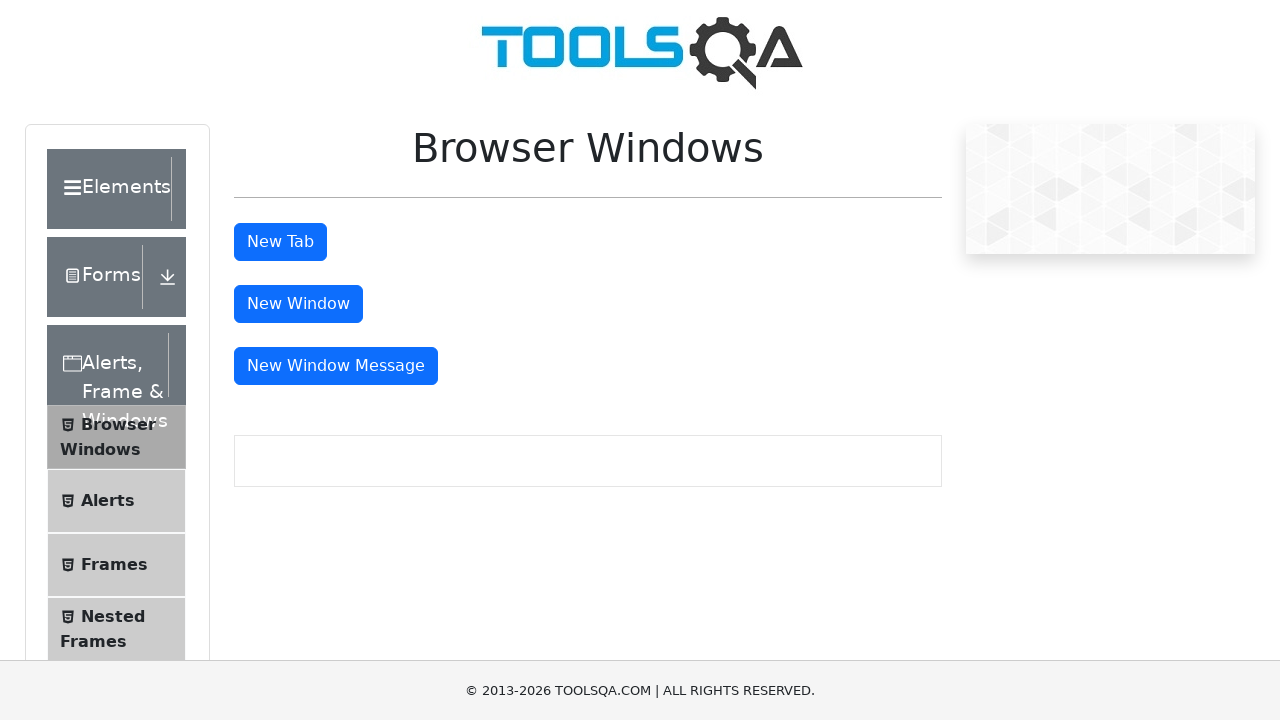

Clicked new tab button to open a new page at (280, 242) on #tabButton
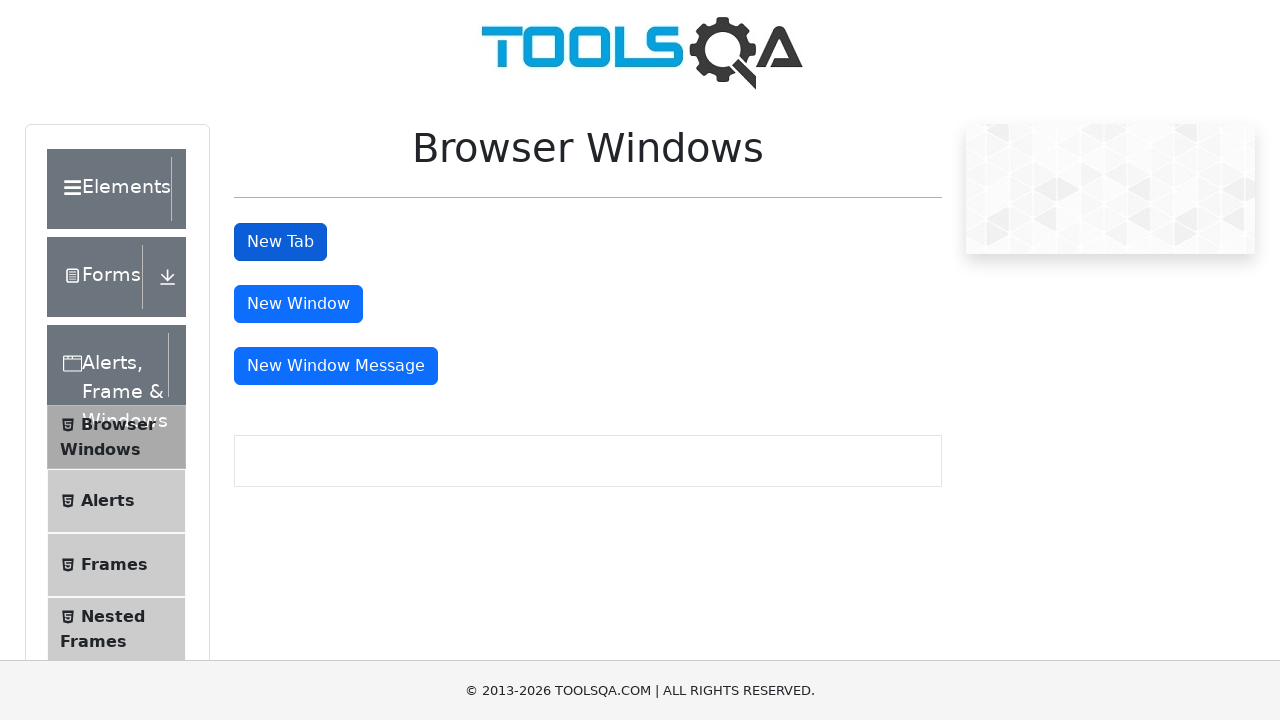

Retrieved the new page object from context
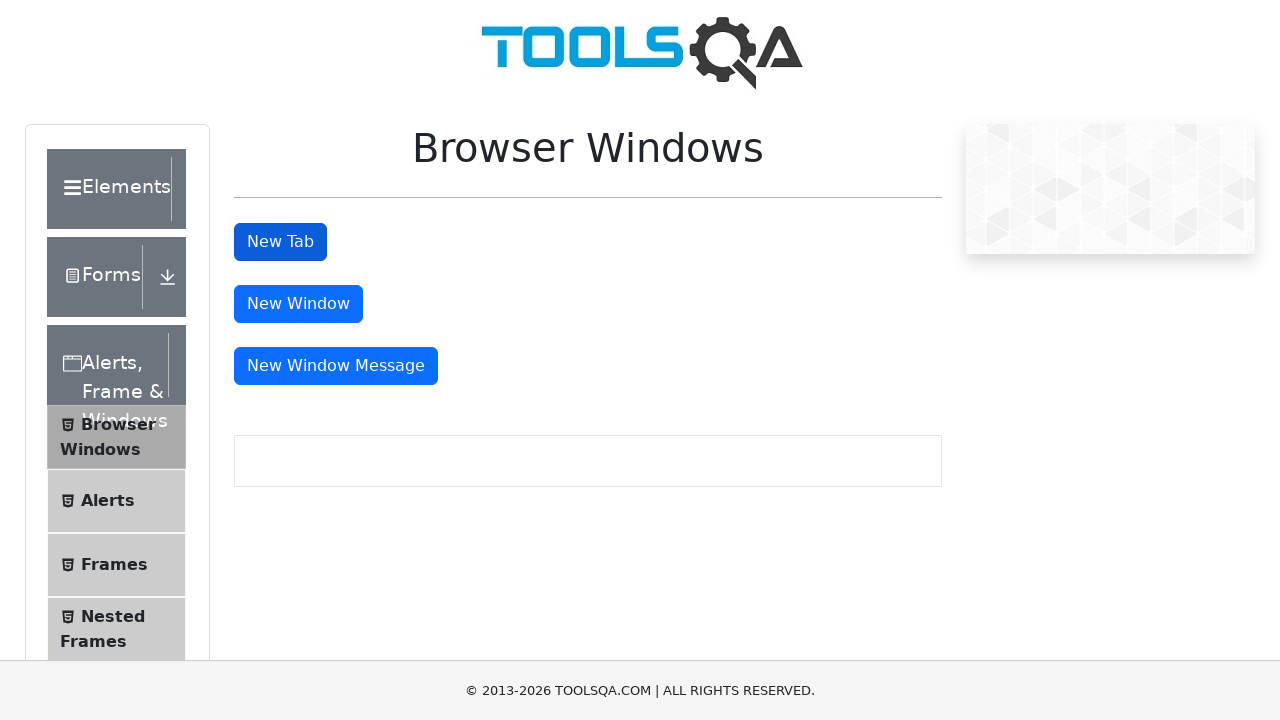

New page finished loading
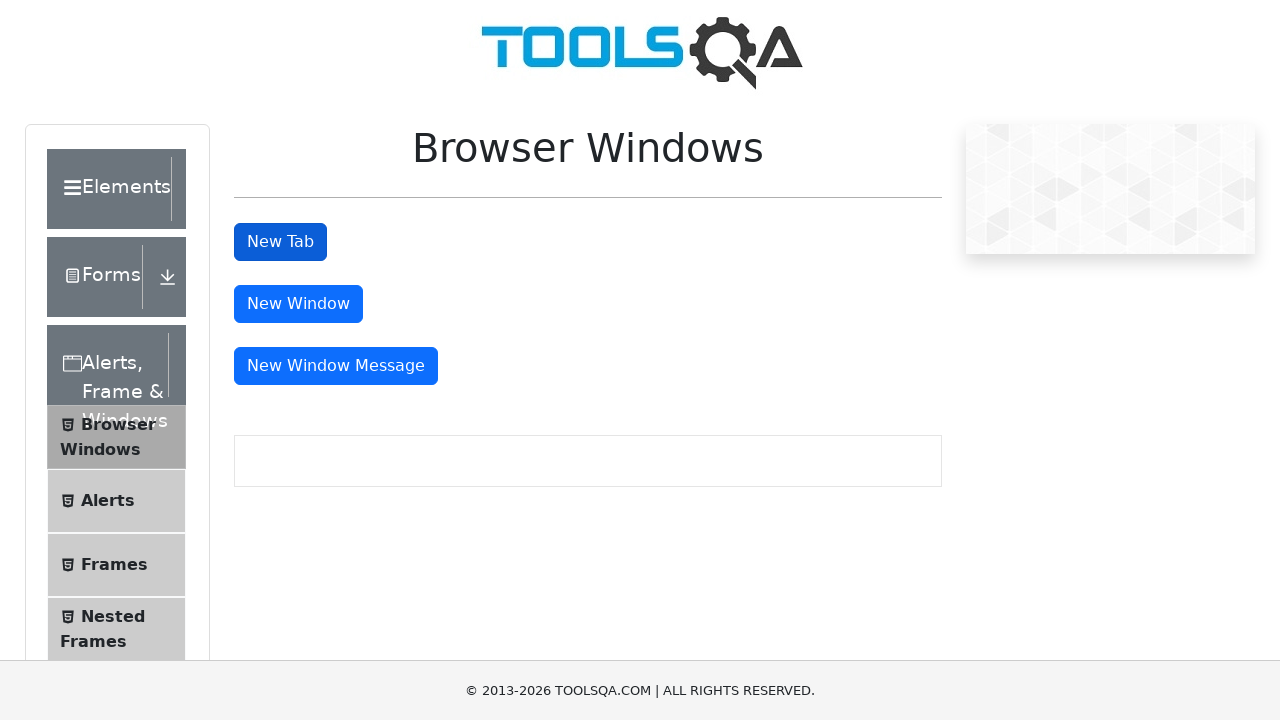

Retrieved all open pages from browser context
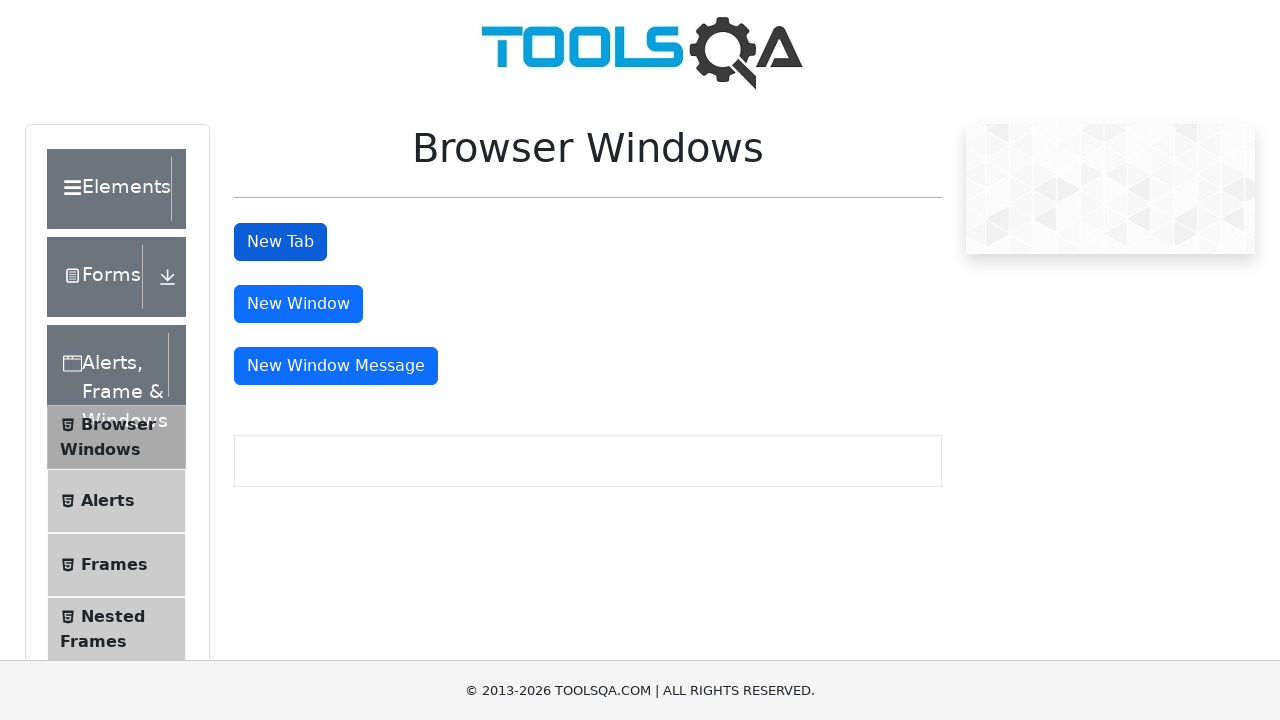

Brought a page to front in the browser window
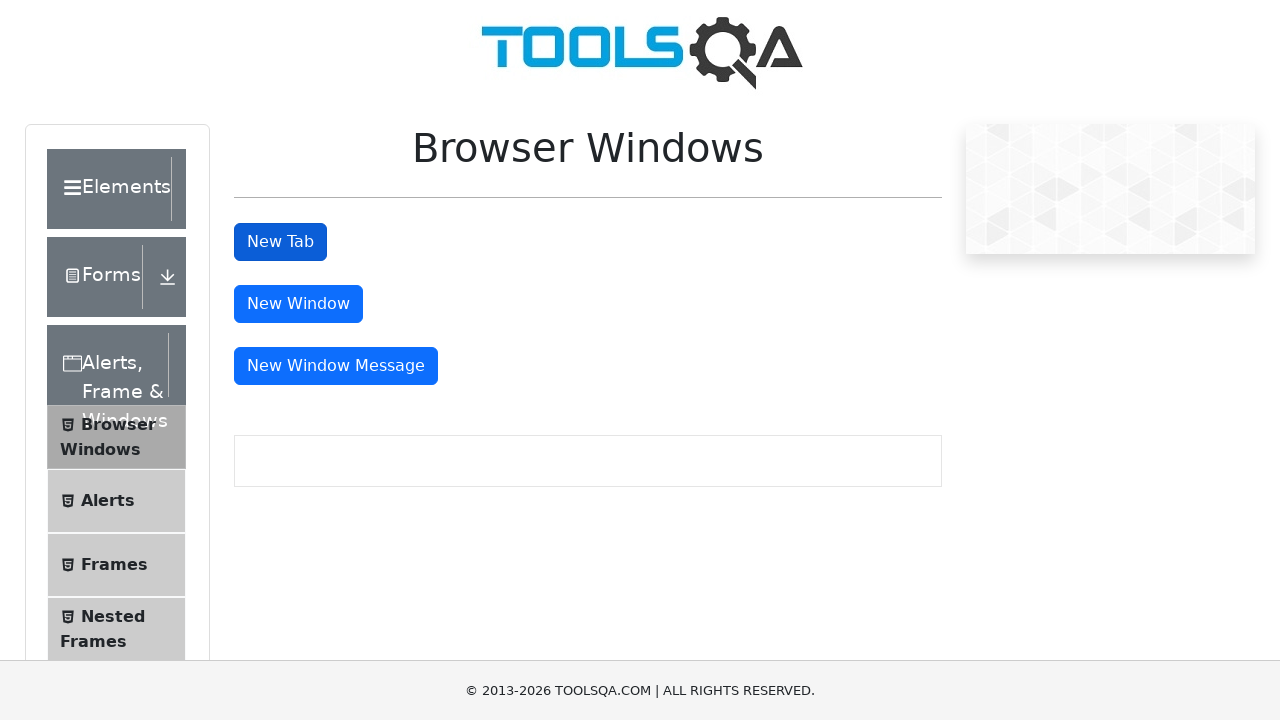

Brought a page to front in the browser window
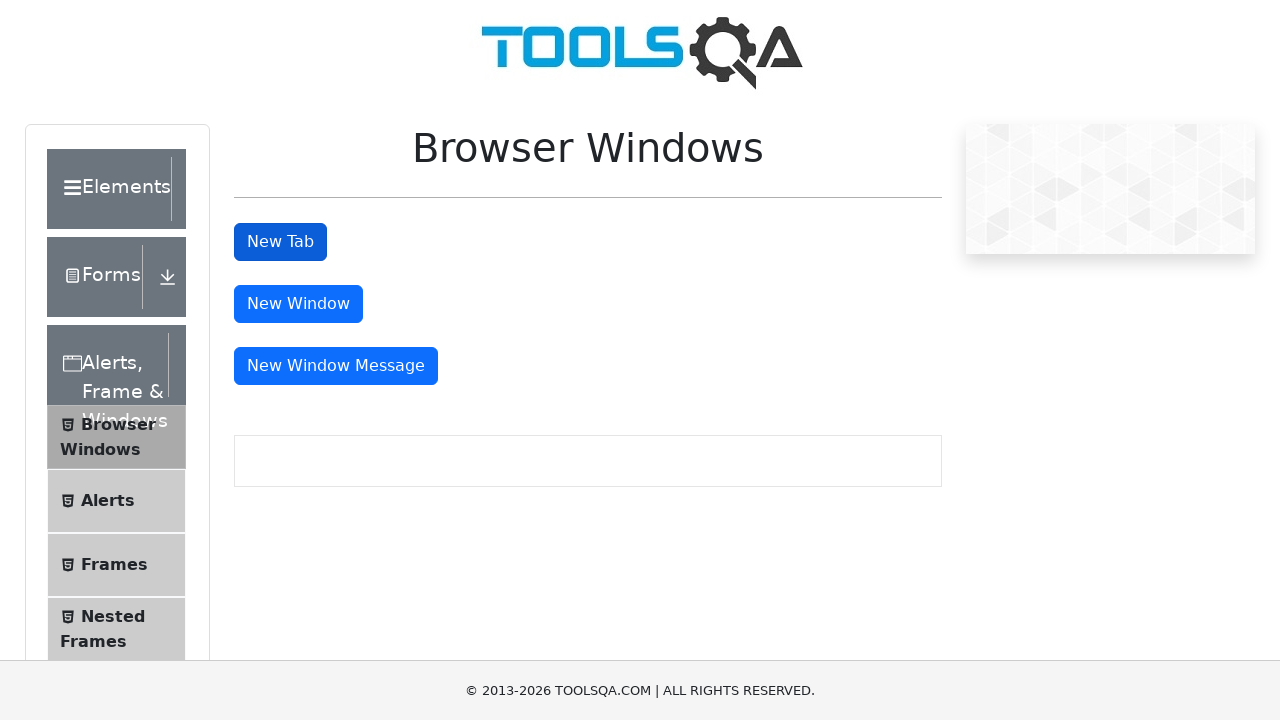

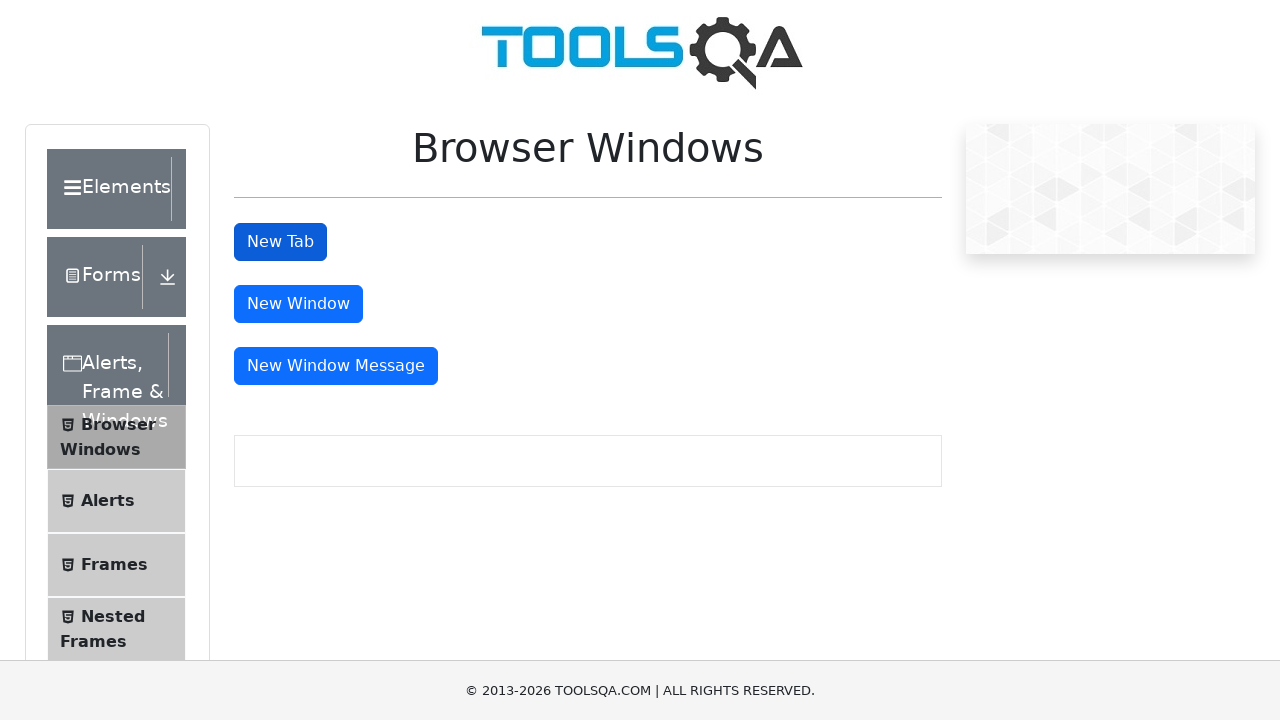